Tests filling out a Selenium practice form with personal details including name, gender, experience, date, automation tools, profession, continent selection, and selenium command selection, then submits the form.

Starting URL: https://www.techlistic.com/p/selenium-practice-form.html

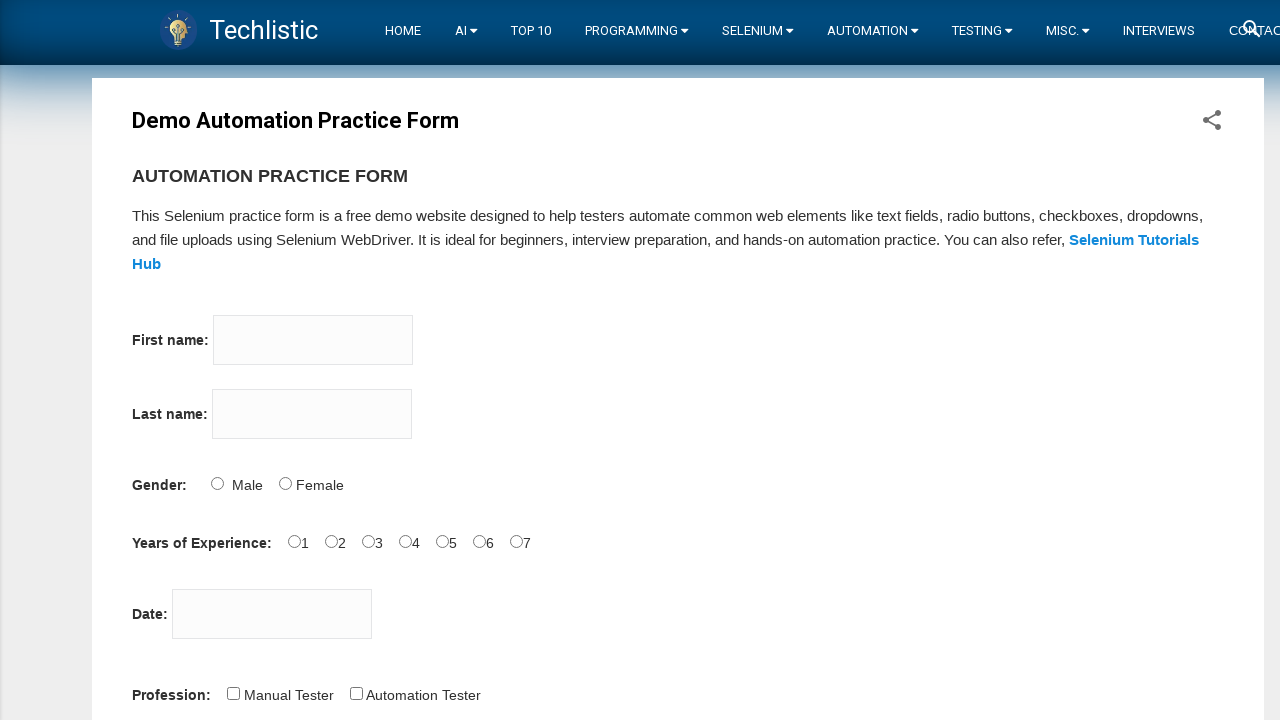

Filled first name field with 'rajesh' on input[name='firstname']
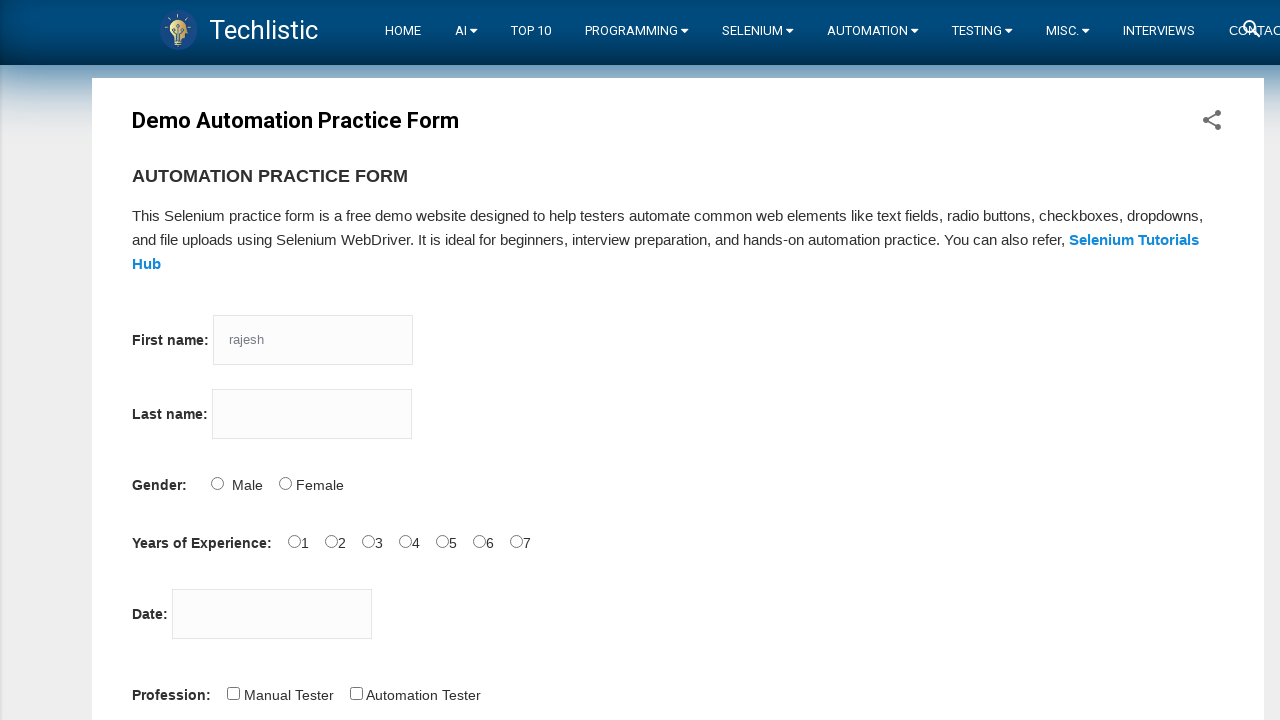

Filled last name field with 'kumar' on input[name='lastname']
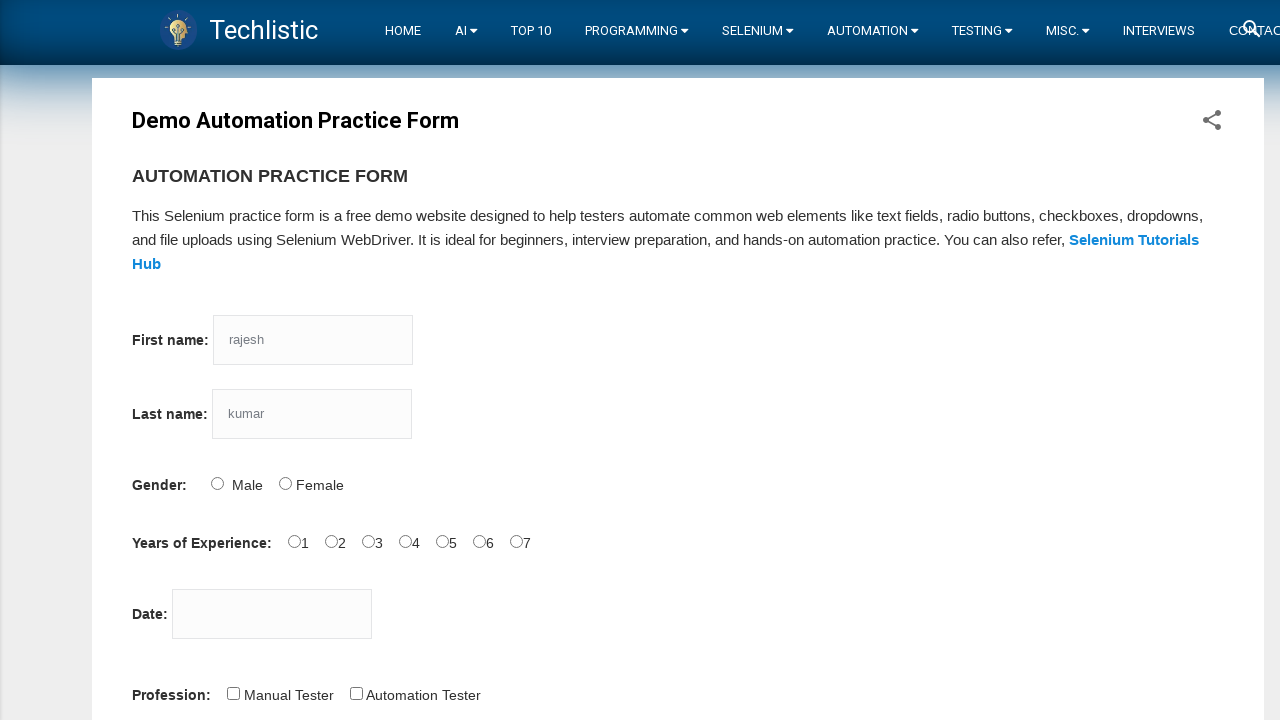

Selected Male gender option at (217, 483) on input[value='Male']
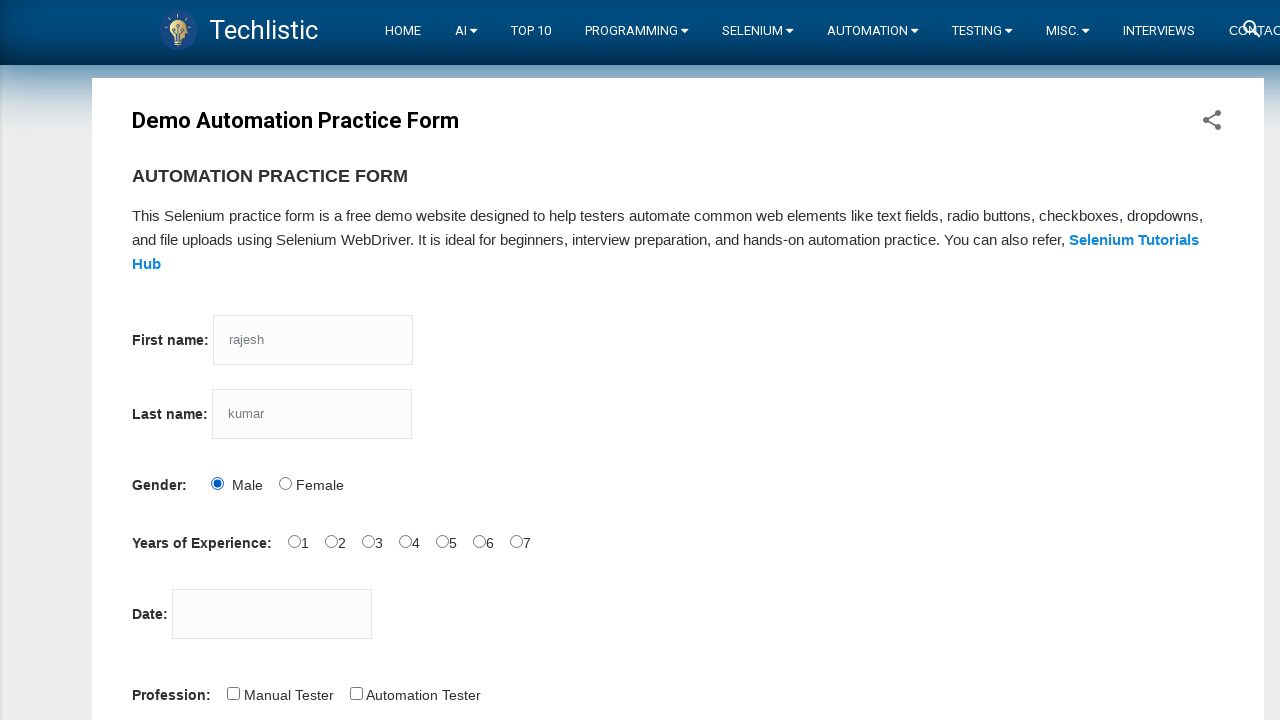

Selected 4 years of experience at (405, 541) on input[value='4']
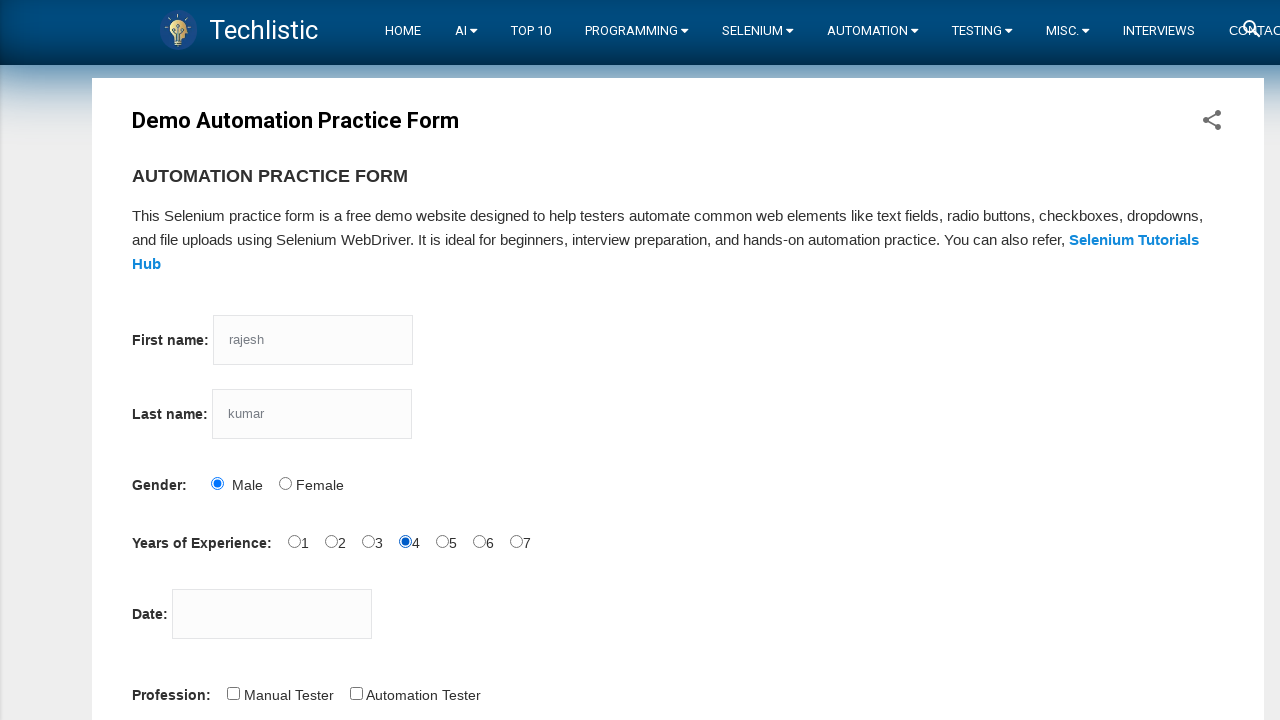

Filled date picker with '22/06/2024' on input#datepicker
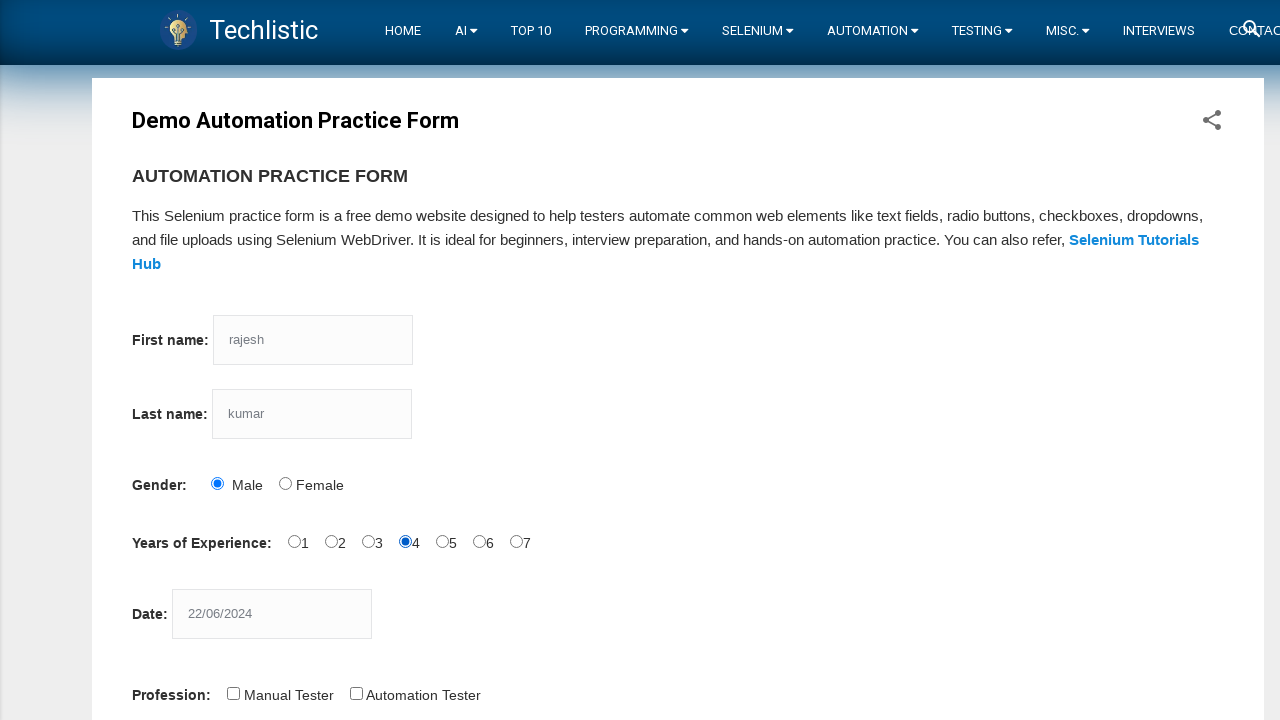

Selected QTP automation tool at (281, 360) on input[value='QTP']
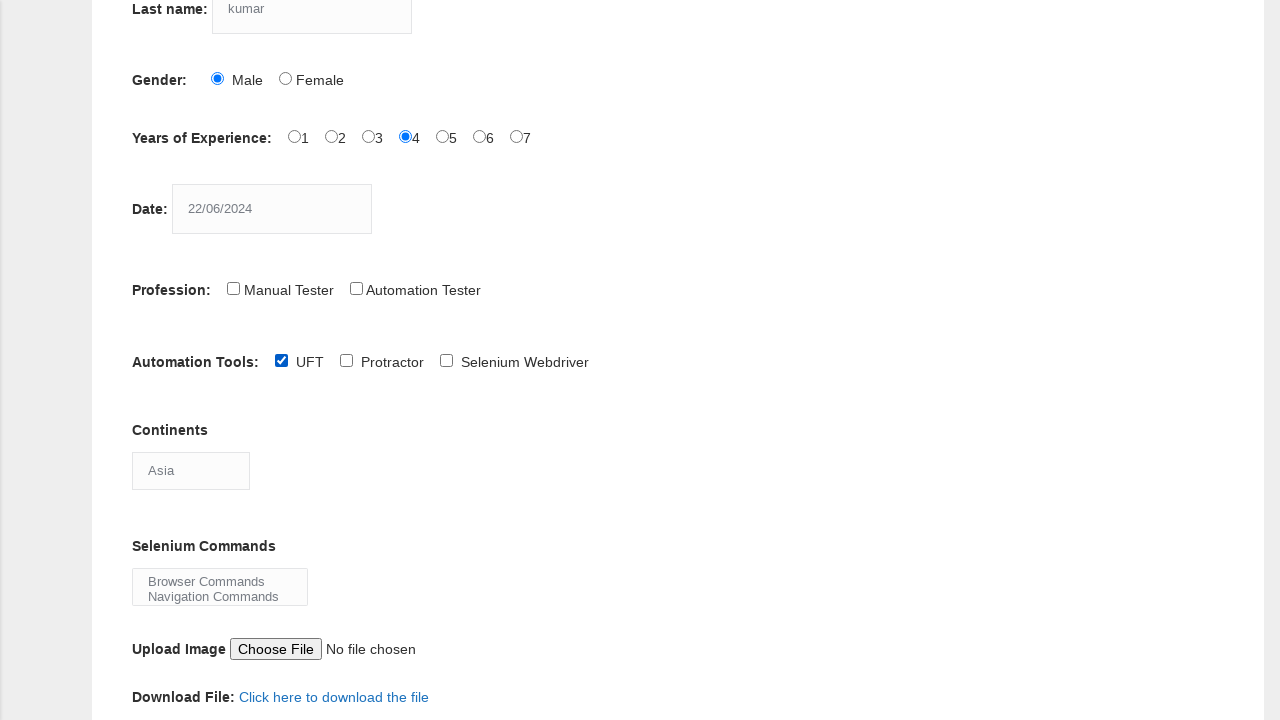

Selected Selenium Webdriver automation tool at (446, 360) on input[value='Selenium Webdriver']
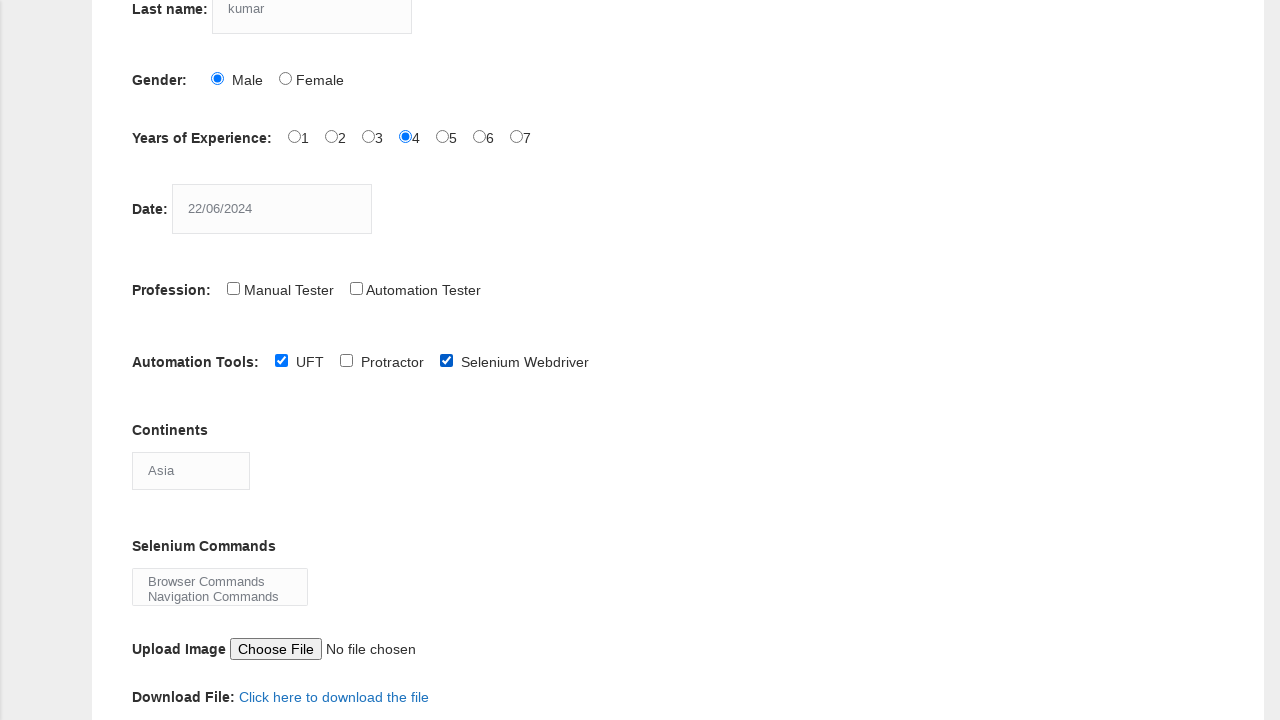

Selected Automation Tester profession at (356, 288) on input[value='Automation Tester']
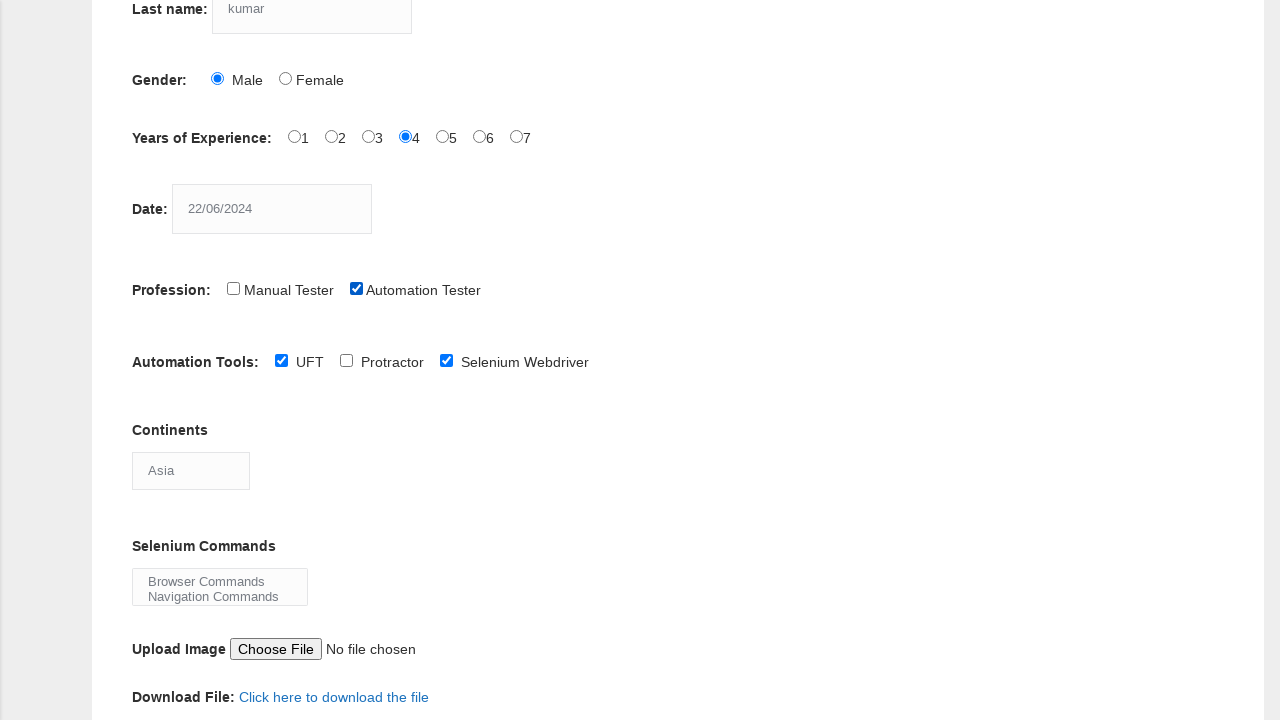

Selected Europe from continents dropdown on select[name='continents']
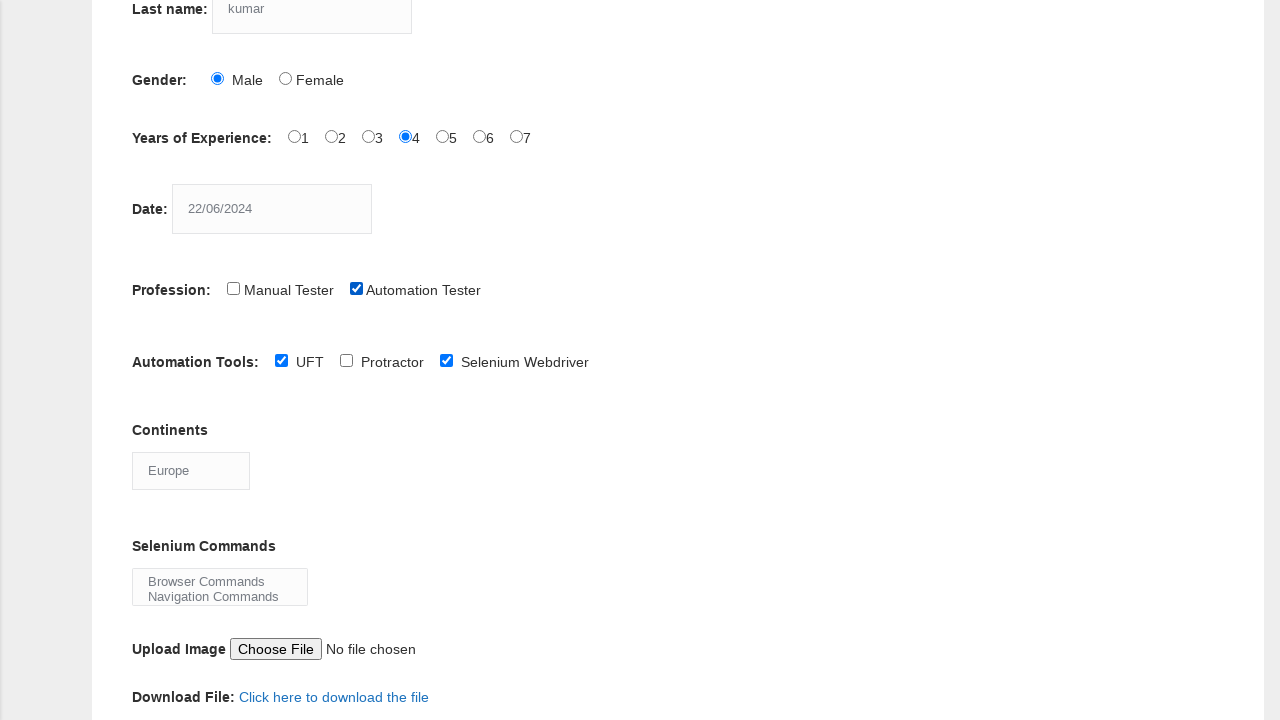

Selected Browser Commands from selenium commands dropdown on select[name='selenium_commands']
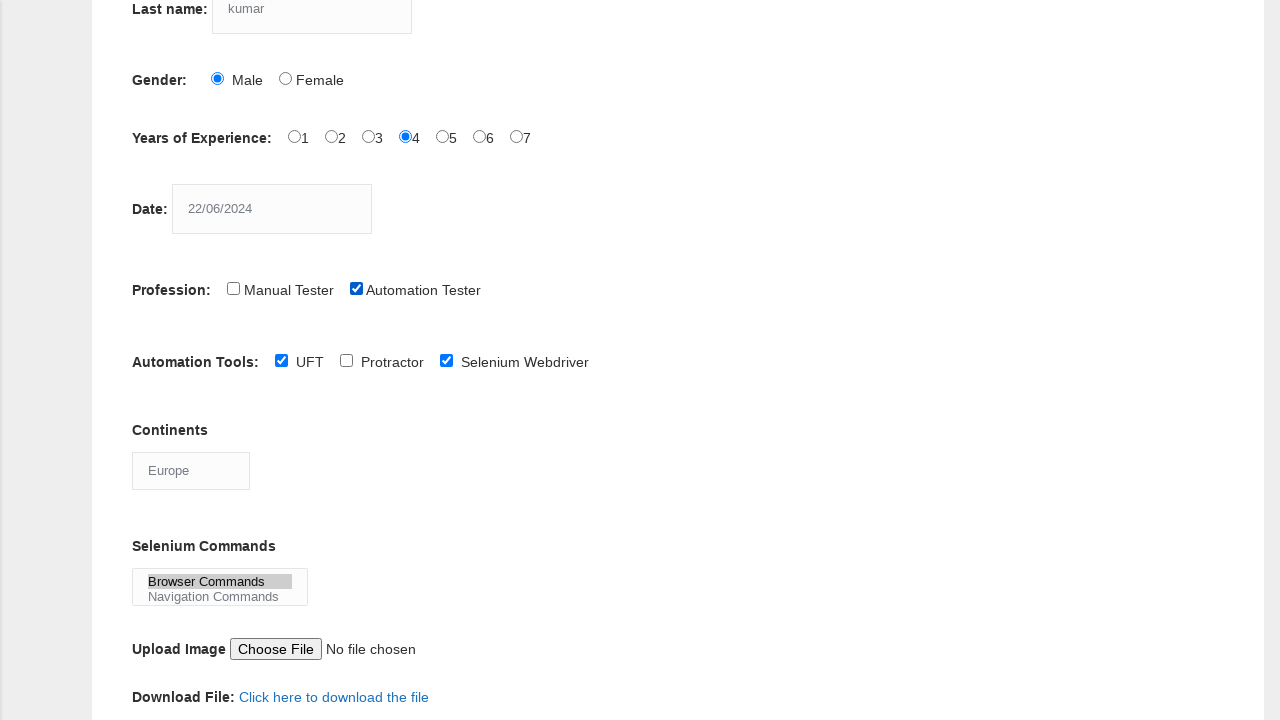

Clicked submit button to submit the form at (157, 360) on button[name='submit']
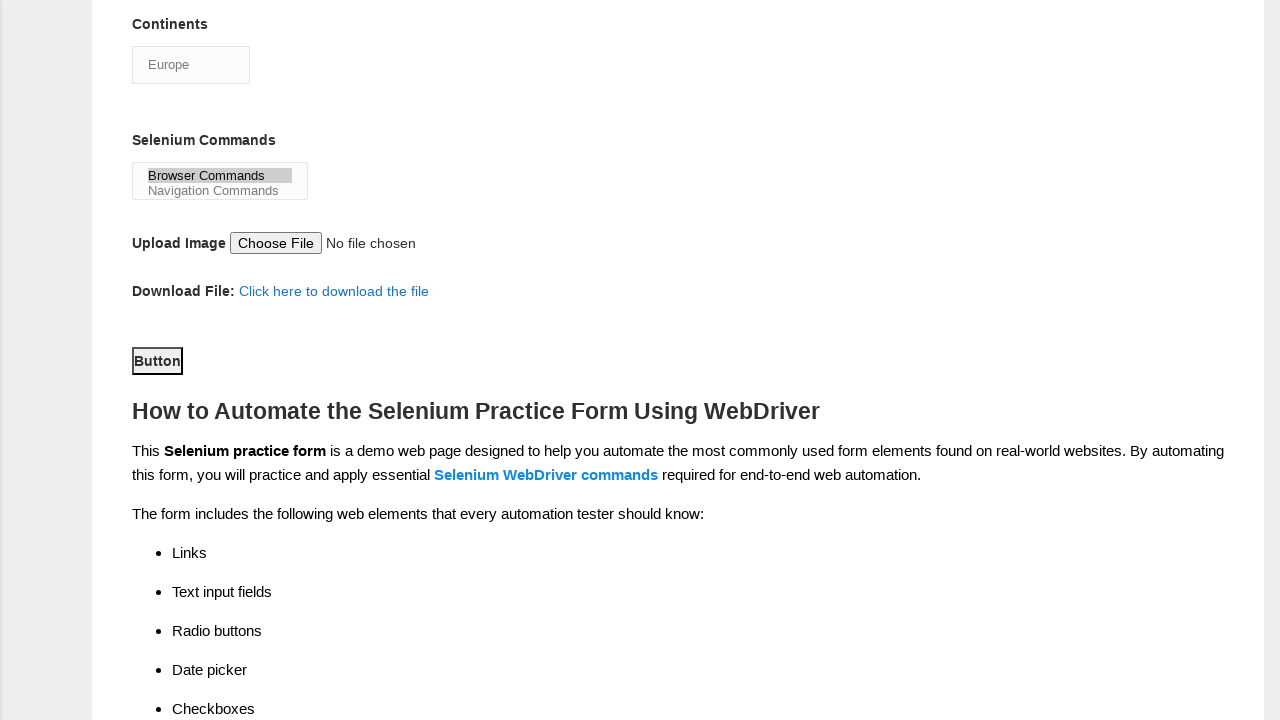

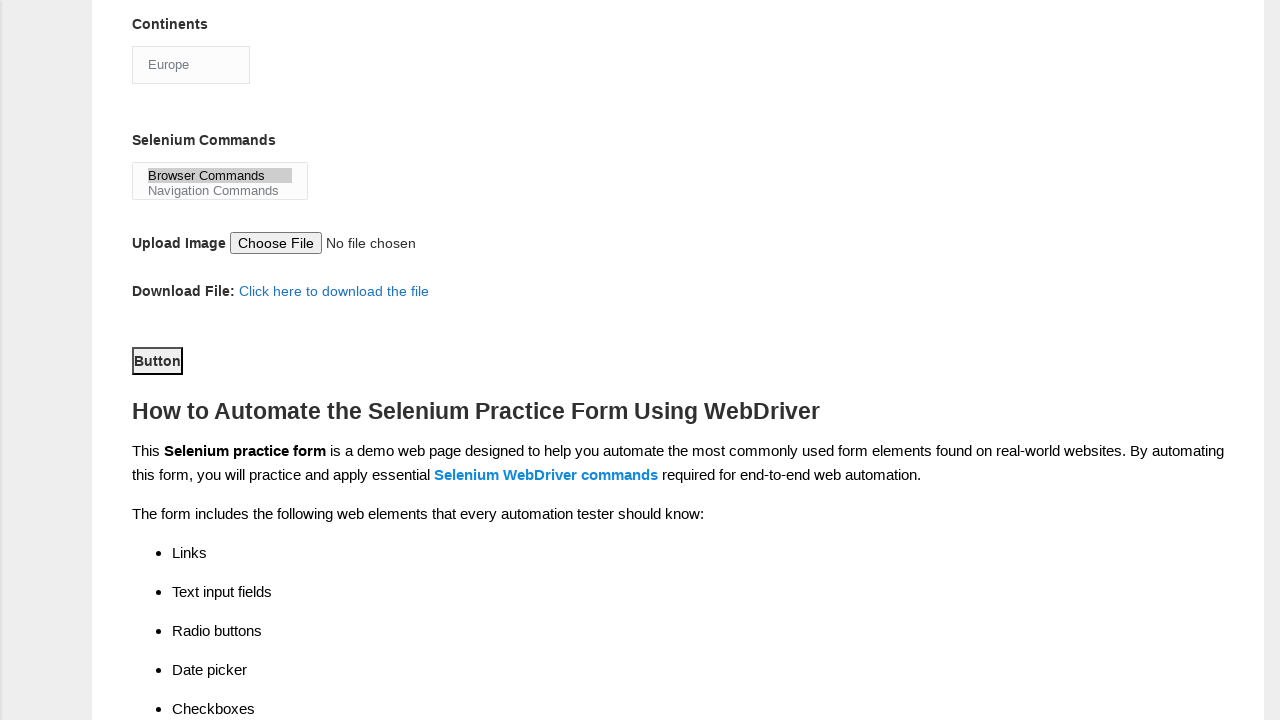